Tests a signup form by filling in first name, last name, and email fields, then submitting the form

Starting URL: https://secure-retreat-92358.herokuapp.com/

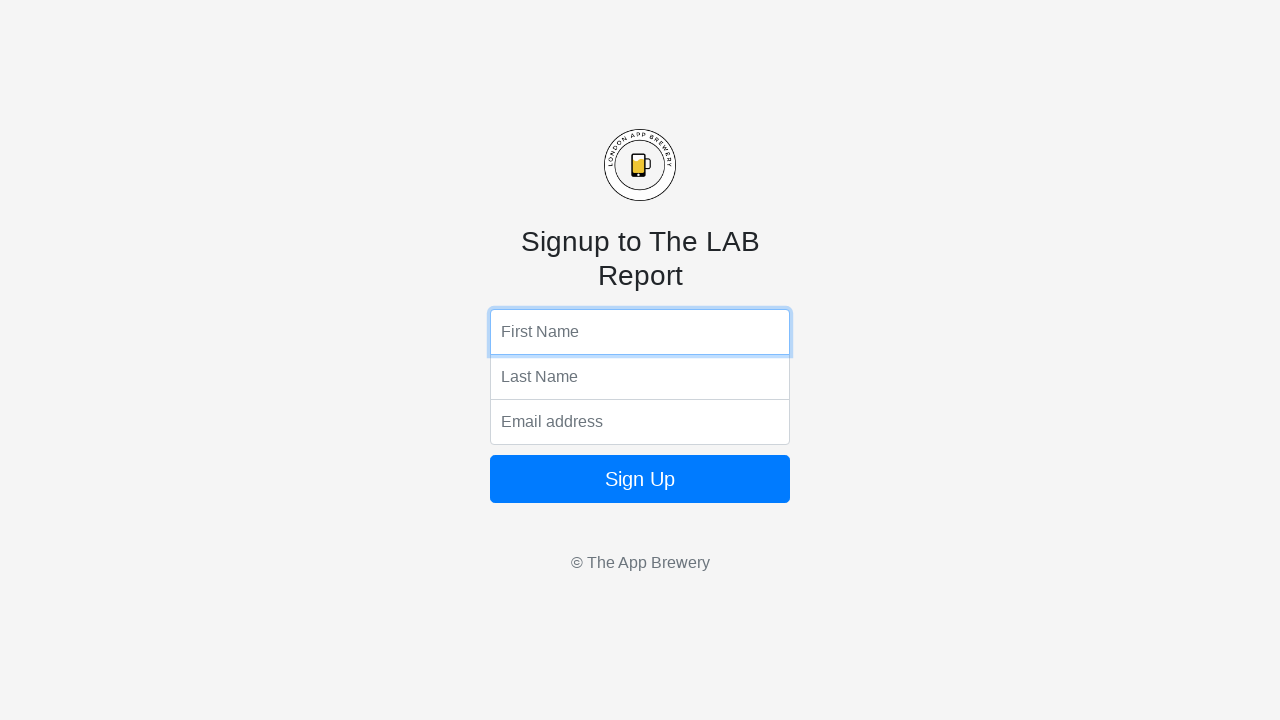

Filled first name field with 'Rustam' on input[name='fName']
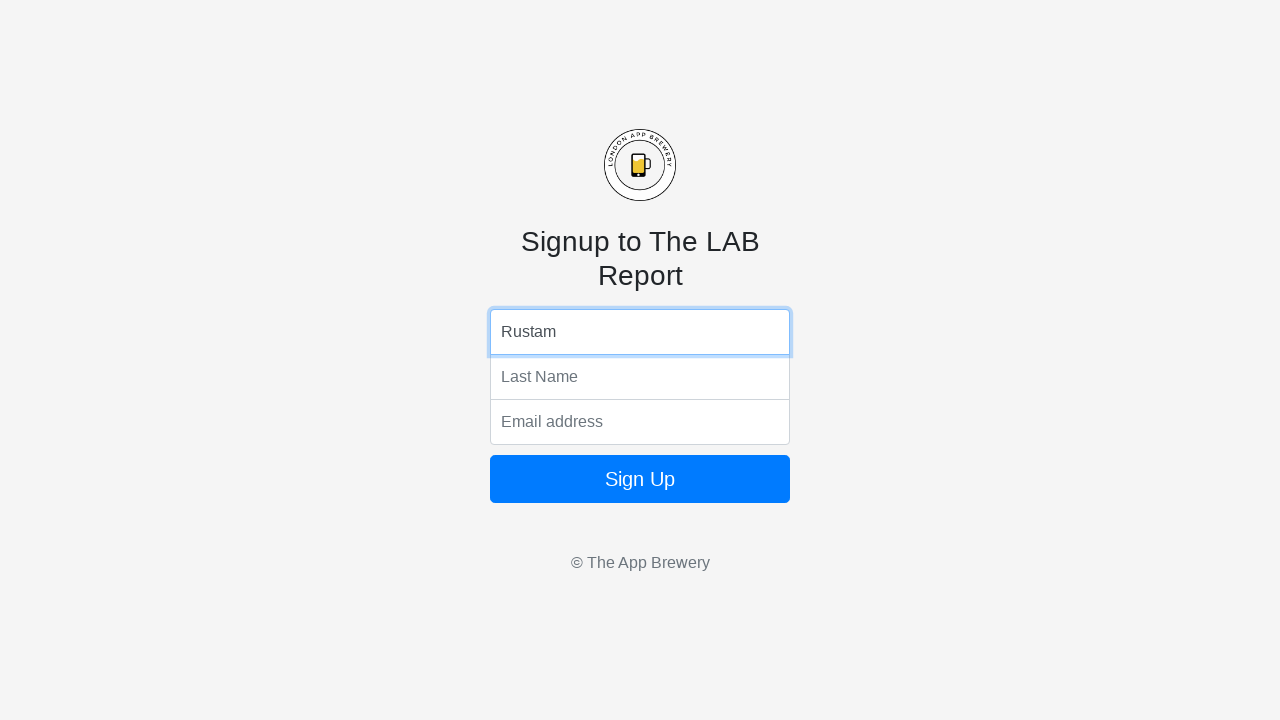

Filled last name field with 'Akhmet' on input[name='lName']
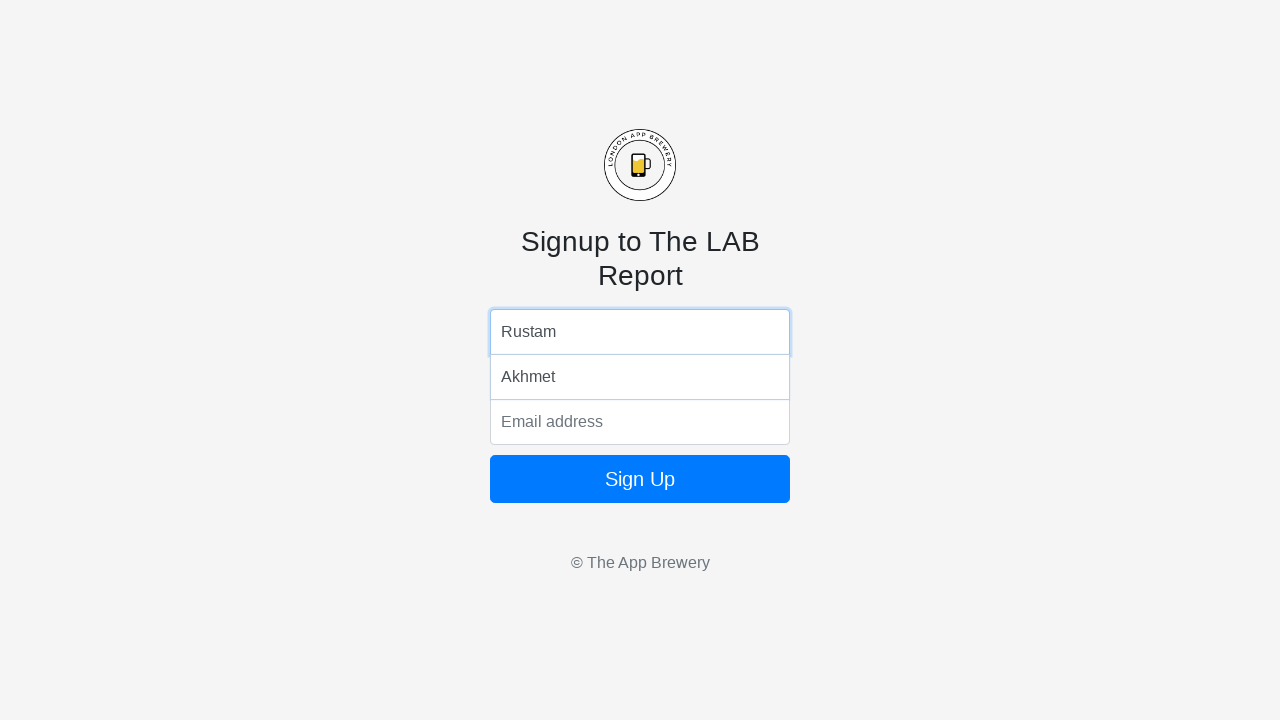

Filled email field with 'testuser@example.com' on input[name='email']
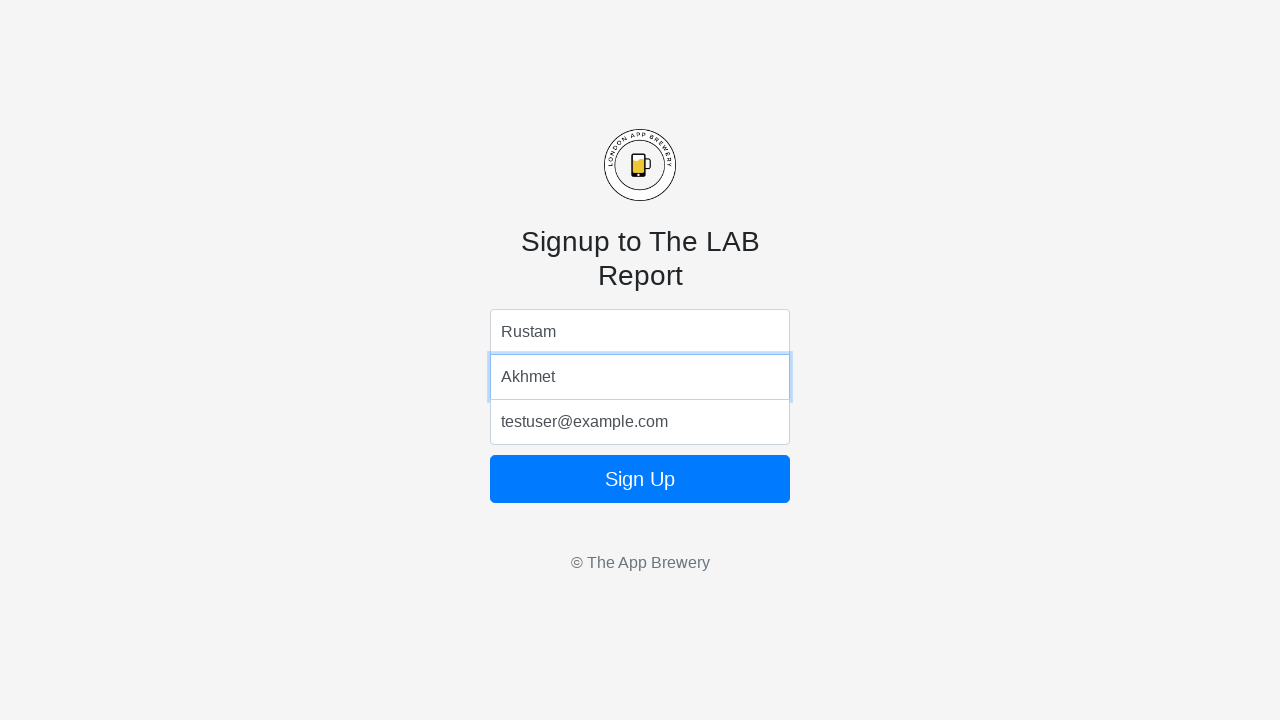

Clicked submit button to submit signup form at (640, 479) on button[type='submit']
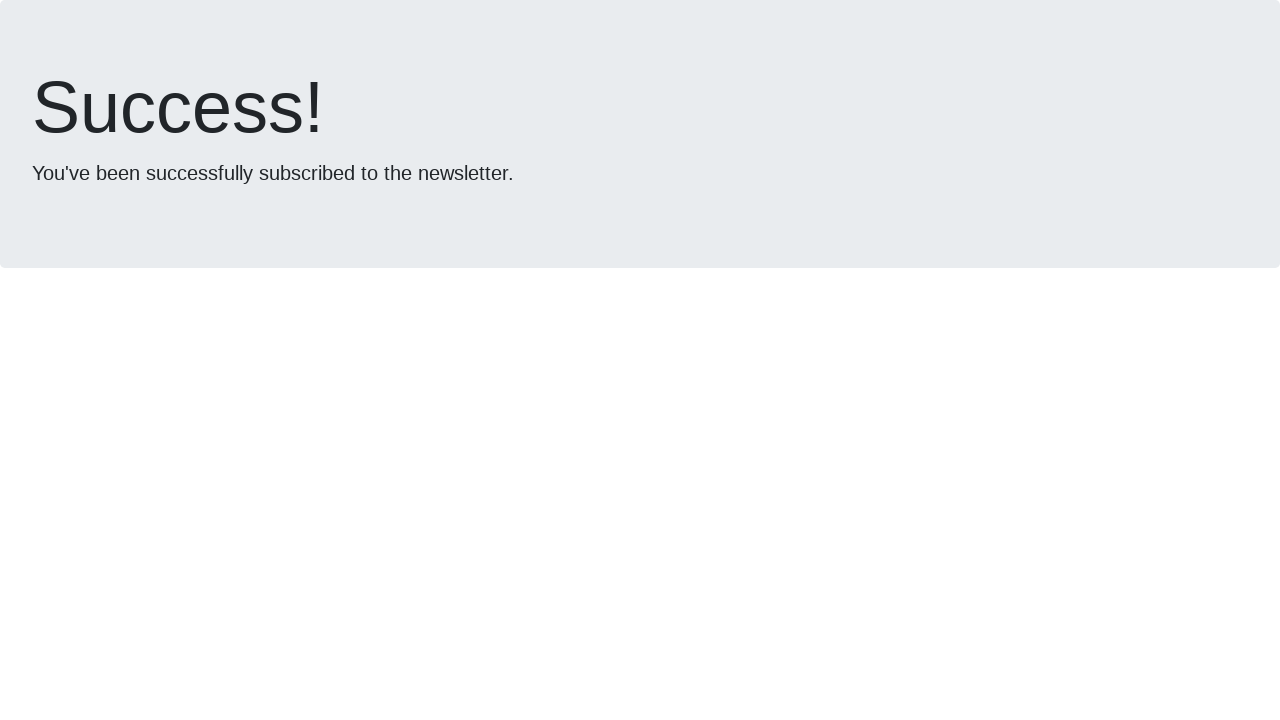

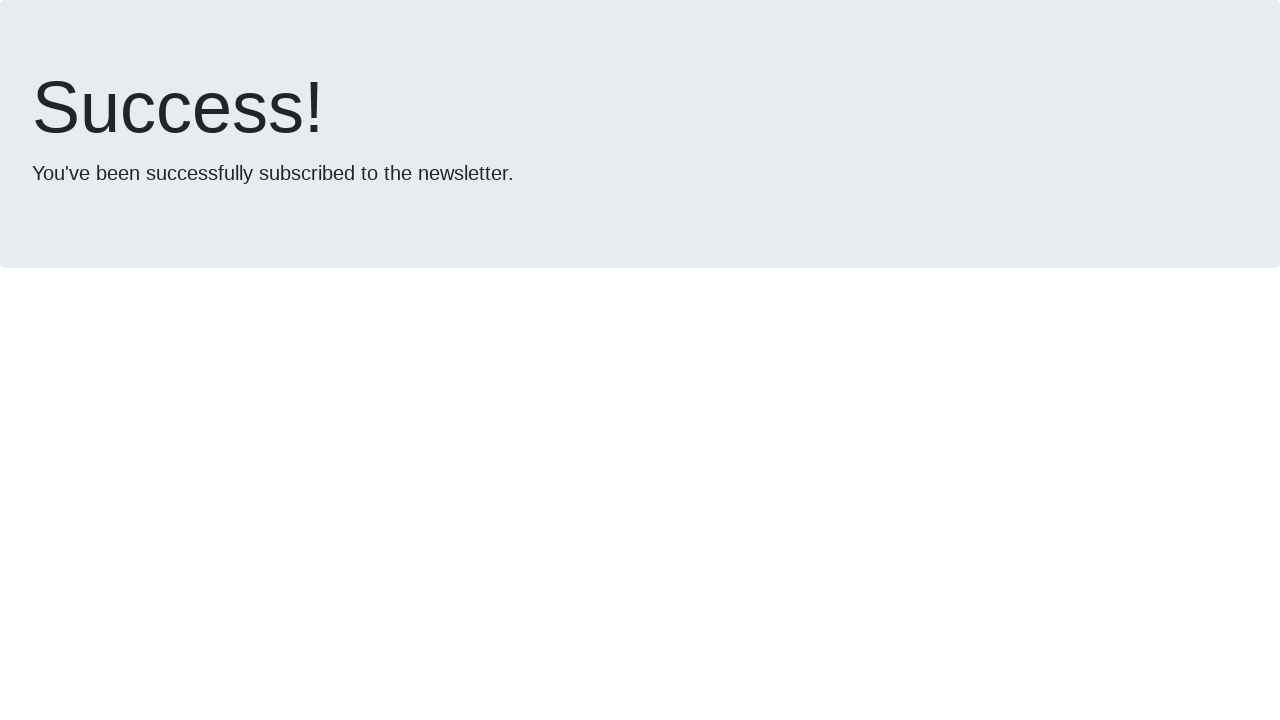